Clicks on the Download Files link and verifies navigation to the download files page

Starting URL: https://bonigarcia.dev/selenium-webdriver-java/

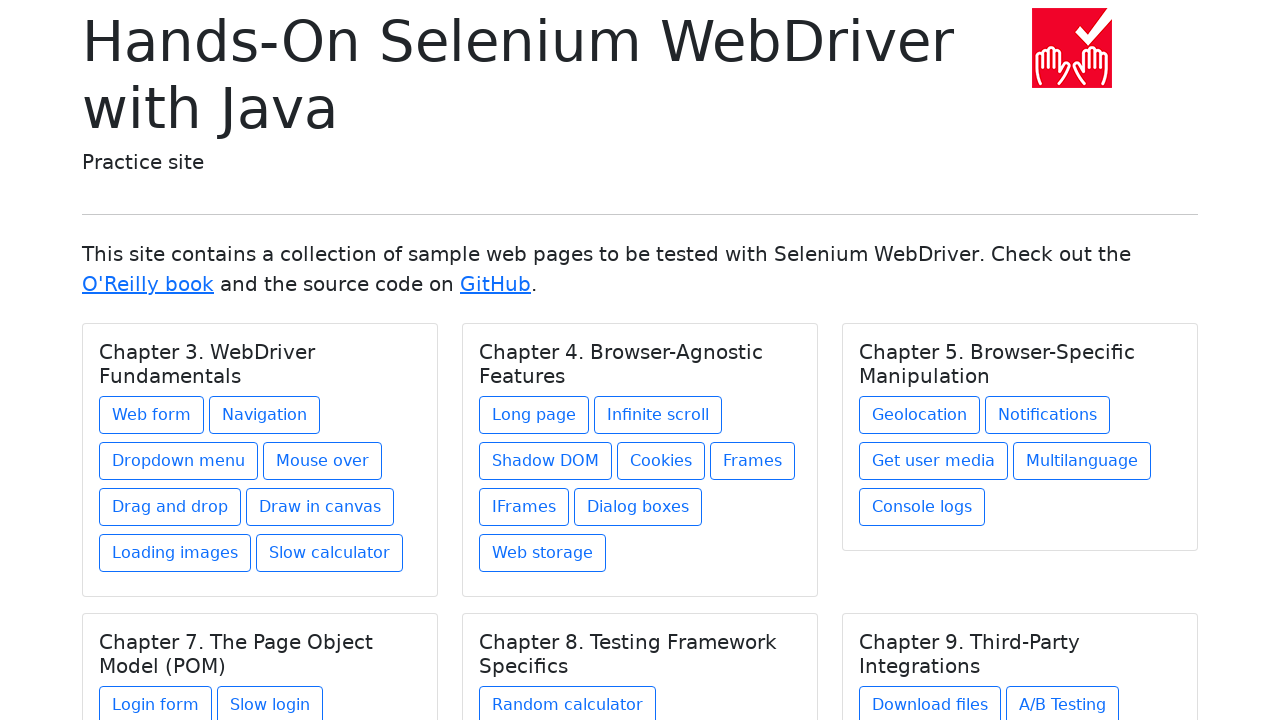

Clicked on Download Files link under Chapter 9 at (930, 701) on xpath=//h5[text() = 'Chapter 9. Third-Party Integrations']/../a[contains(@href, 
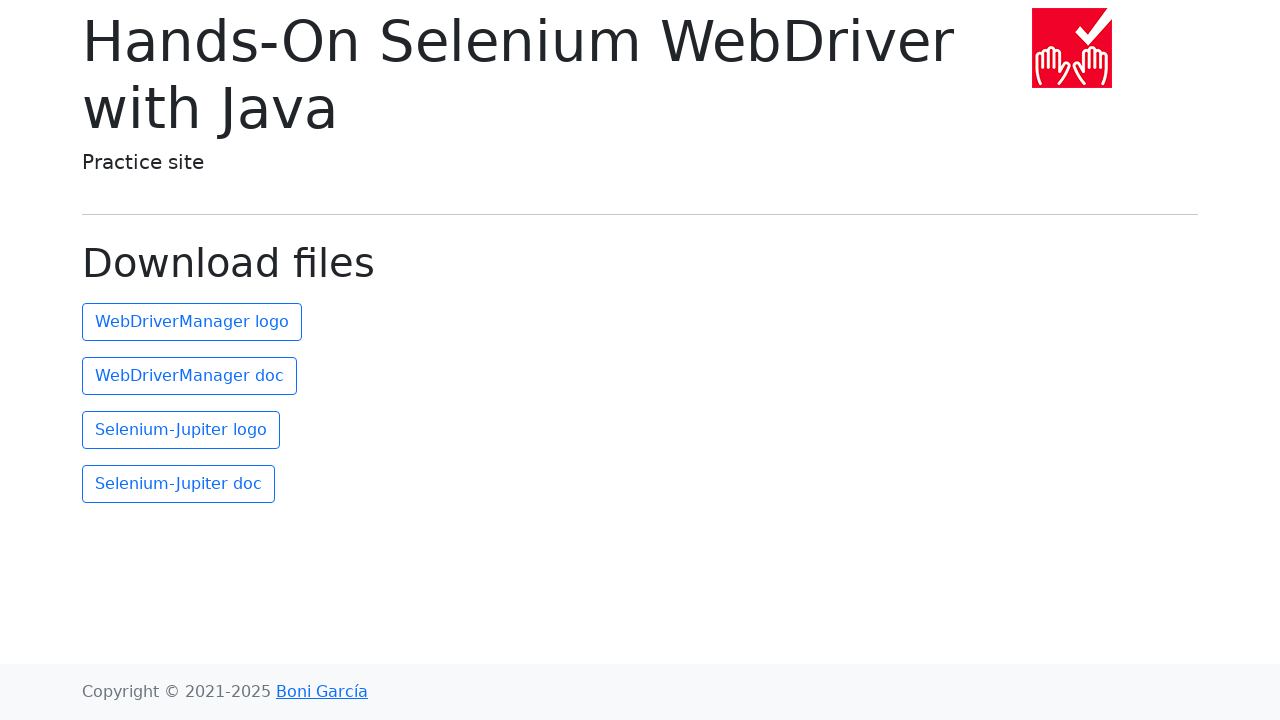

Waited for page heading element to load
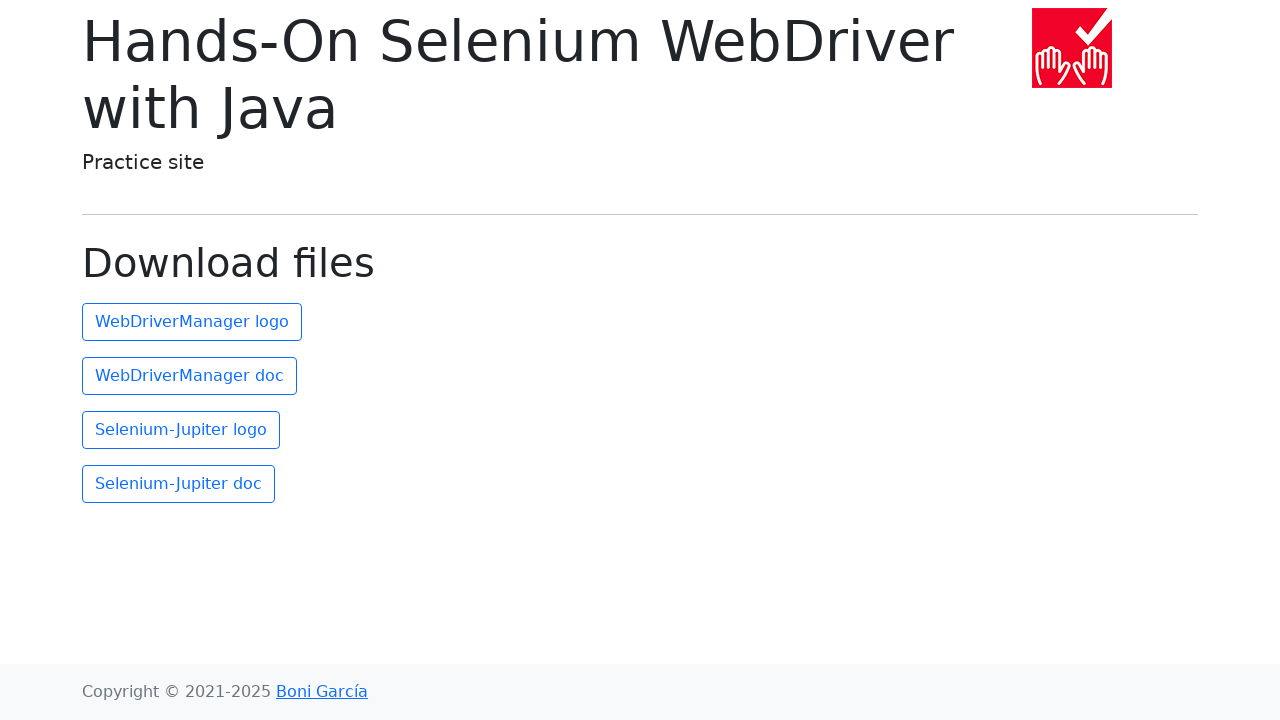

Verified navigation to download.html page
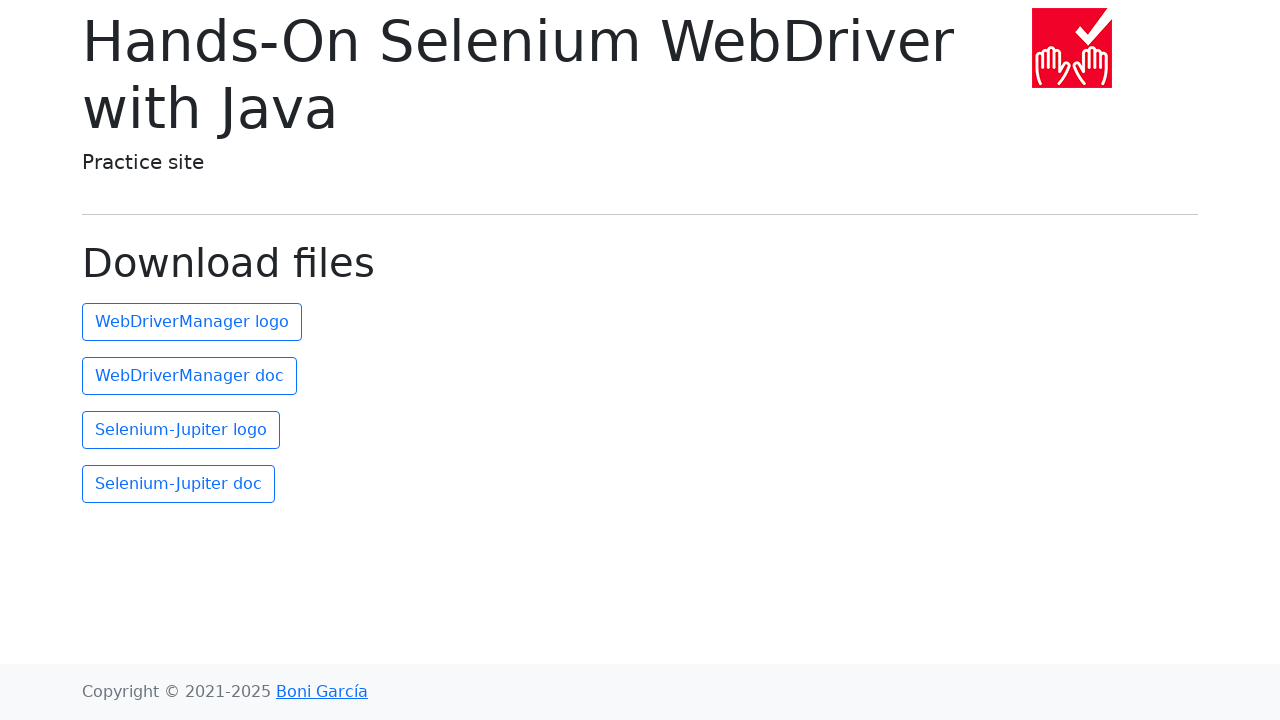

Verified page heading displays 'Download files'
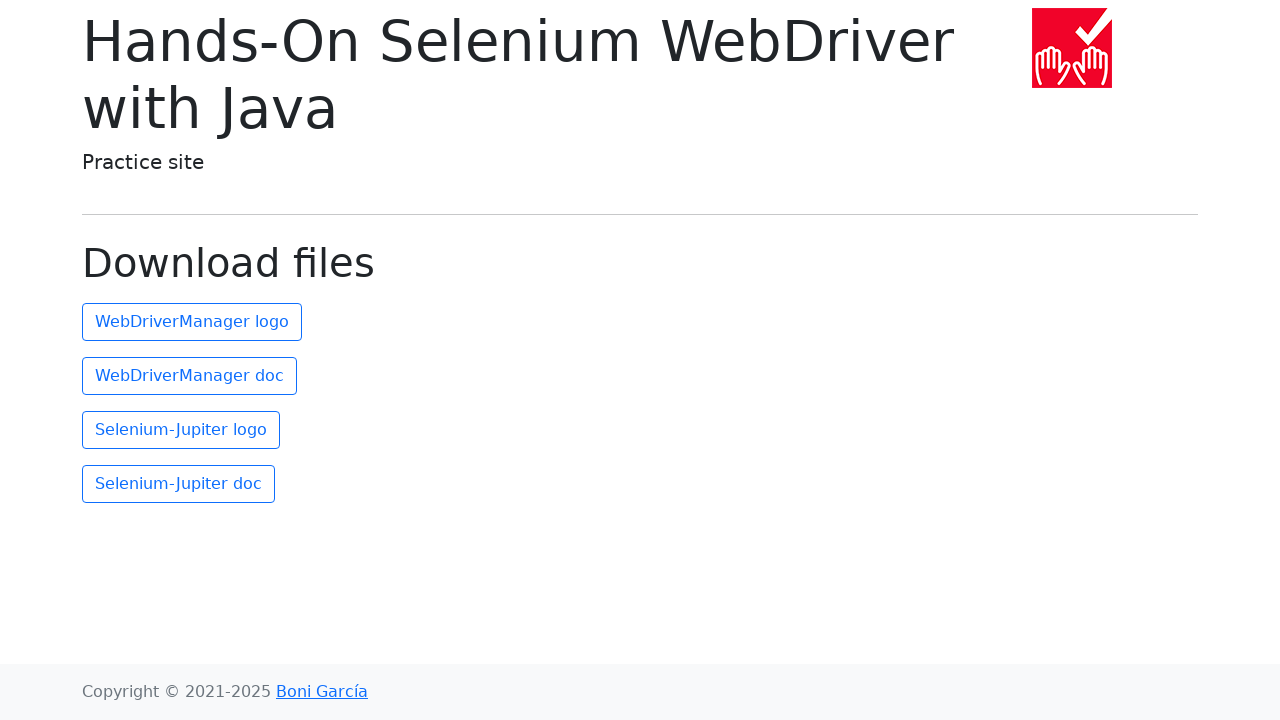

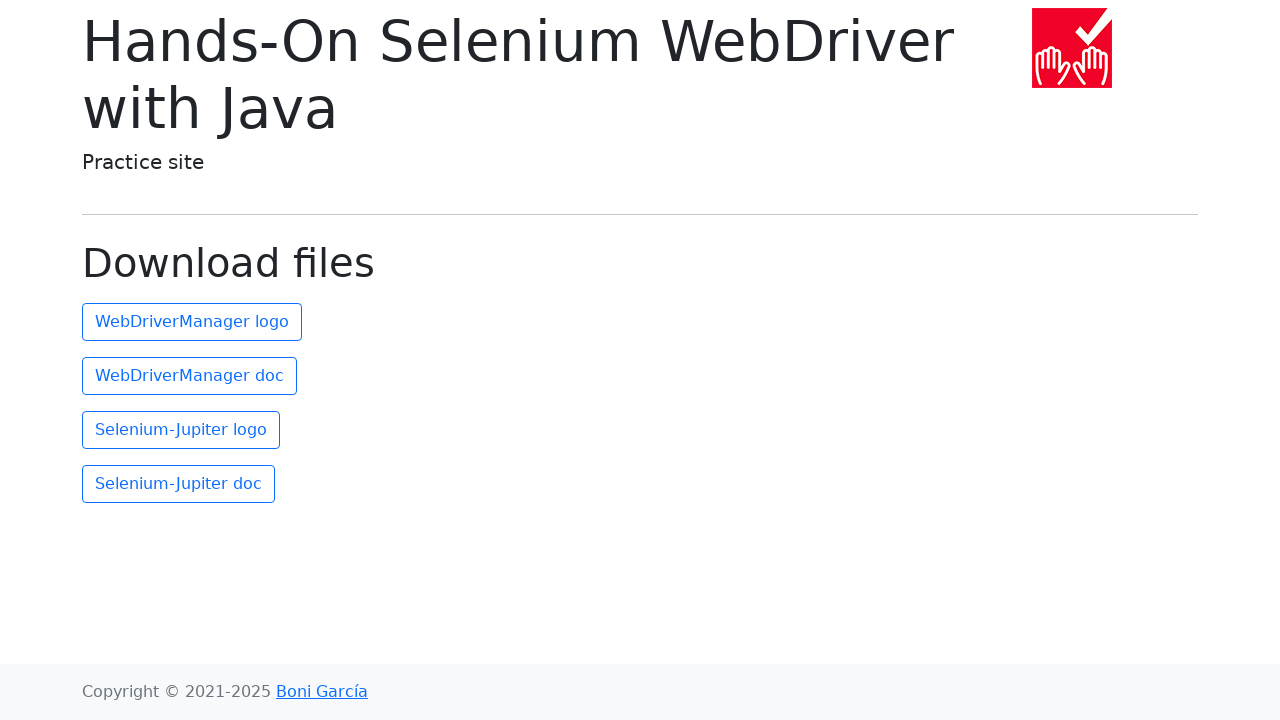